Tests slider manipulation by setting its value using JavaScript execution and then dragging the slider element to a new position

Starting URL: https://practice-automation.com/slider/

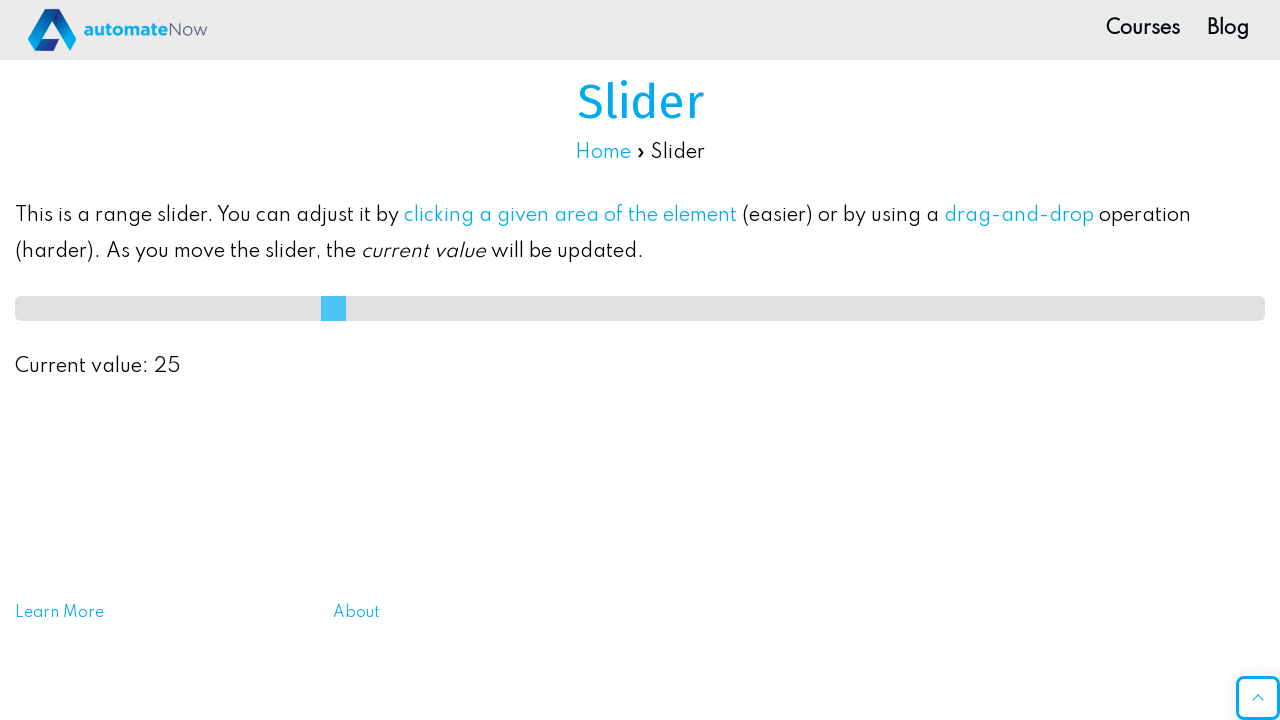

Waited for slider element to be visible
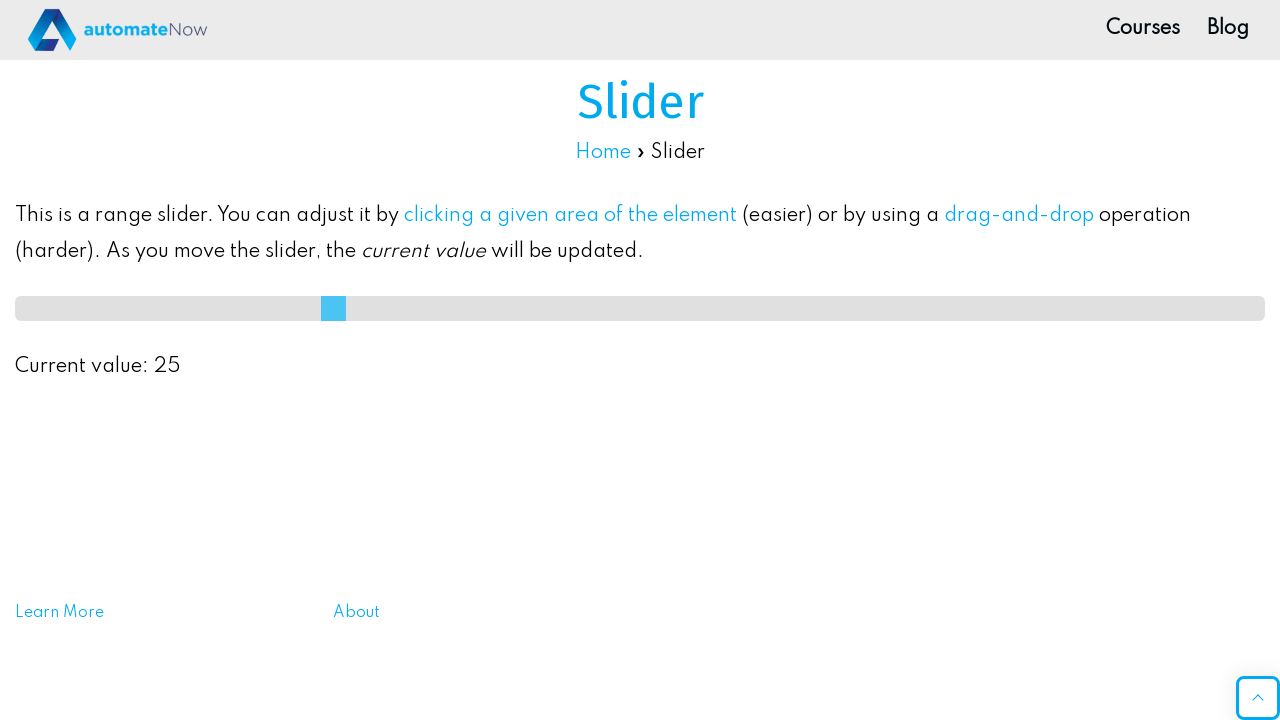

Set slider value to 50 using JavaScript
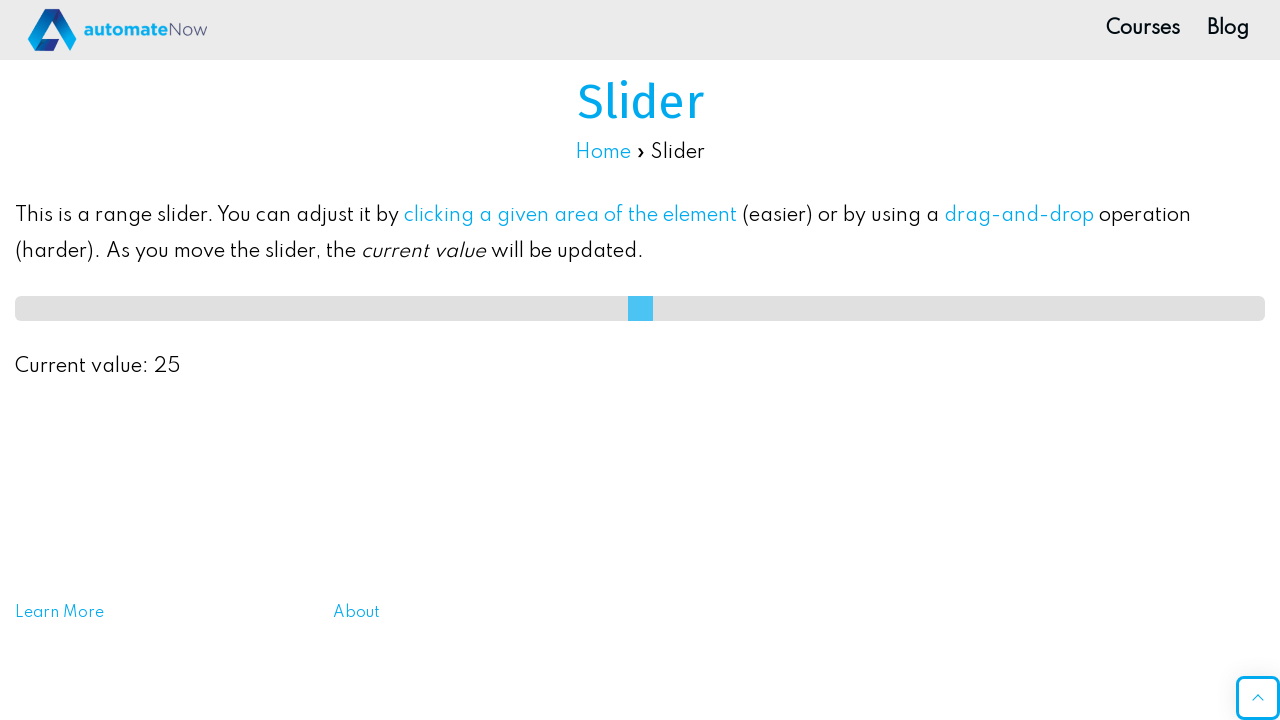

Located slider element
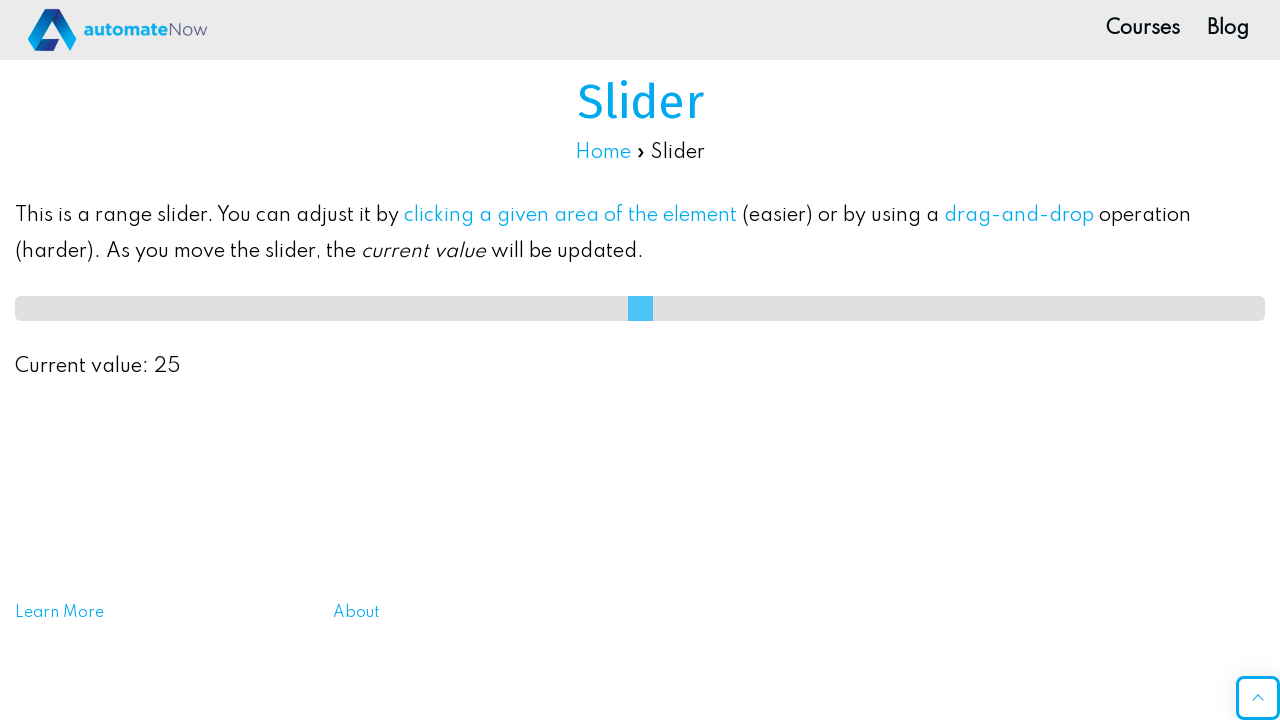

Retrieved slider bounding box coordinates
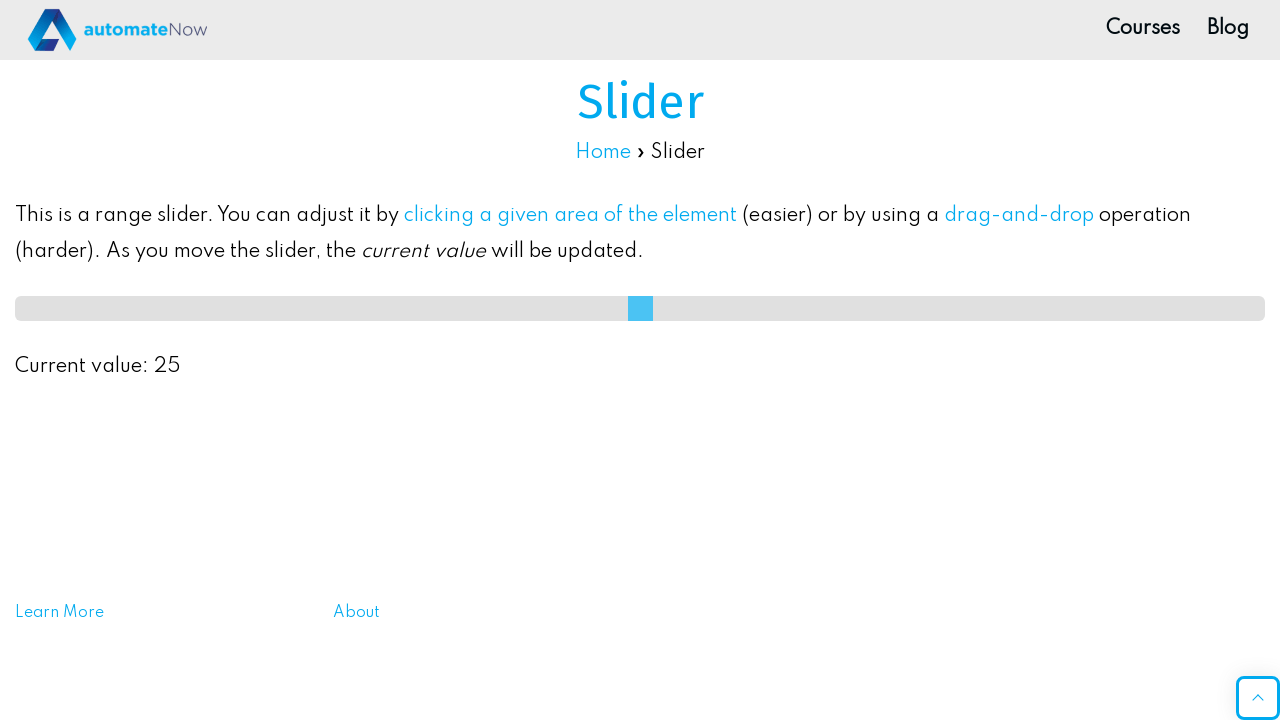

Moved mouse to slider center position at (640, 308)
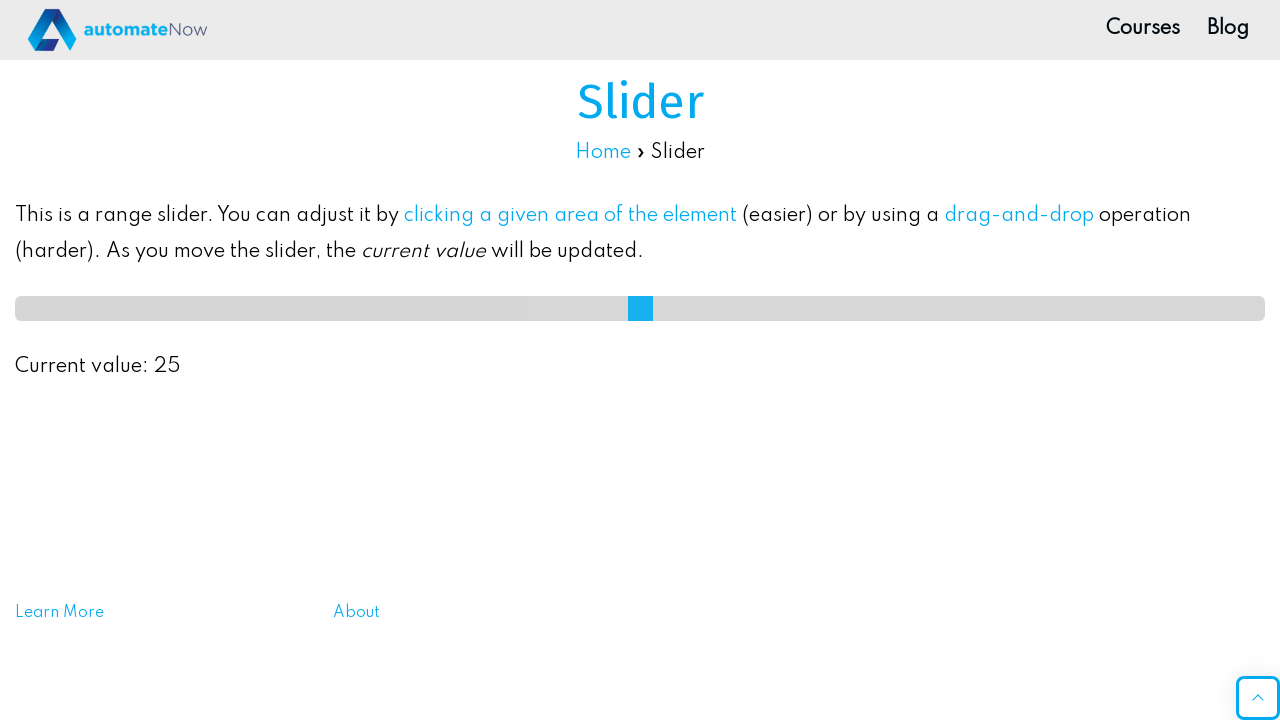

Pressed mouse button down on slider at (640, 308)
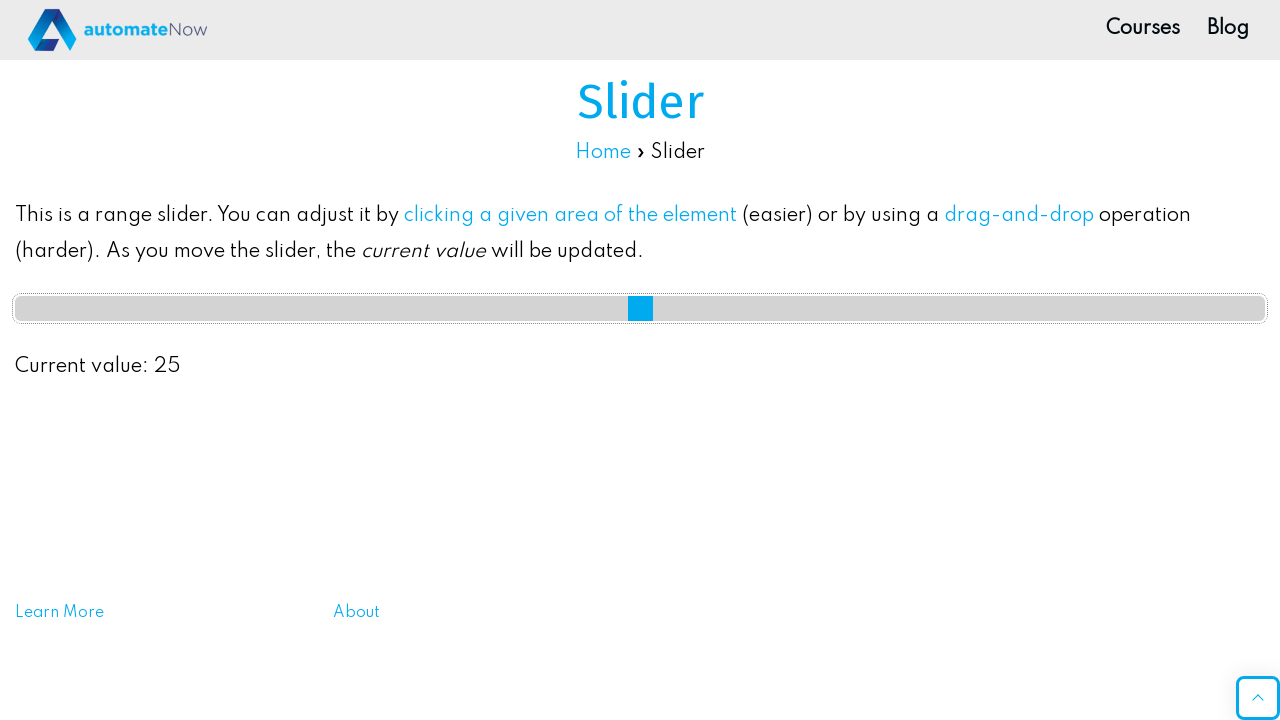

Dragged slider 50 pixels to the right at (690, 308)
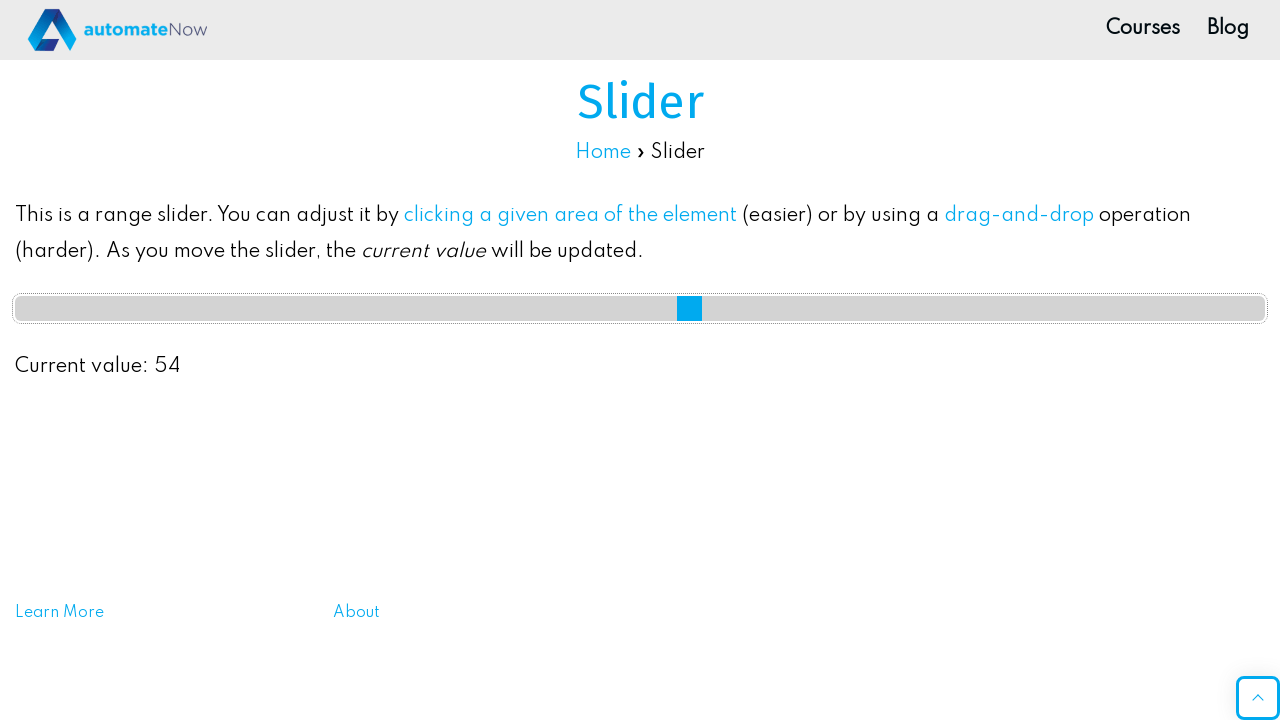

Released mouse button to complete slider drag at (690, 308)
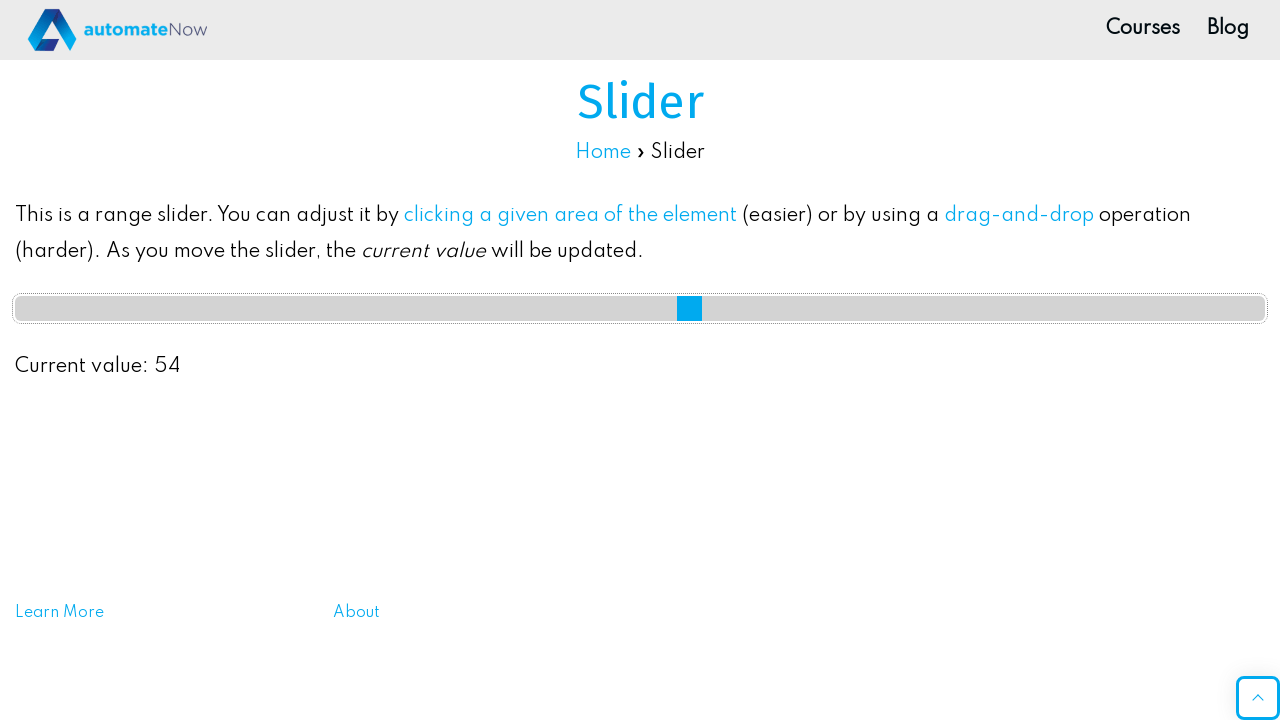

Verified slider value after manipulation: 54
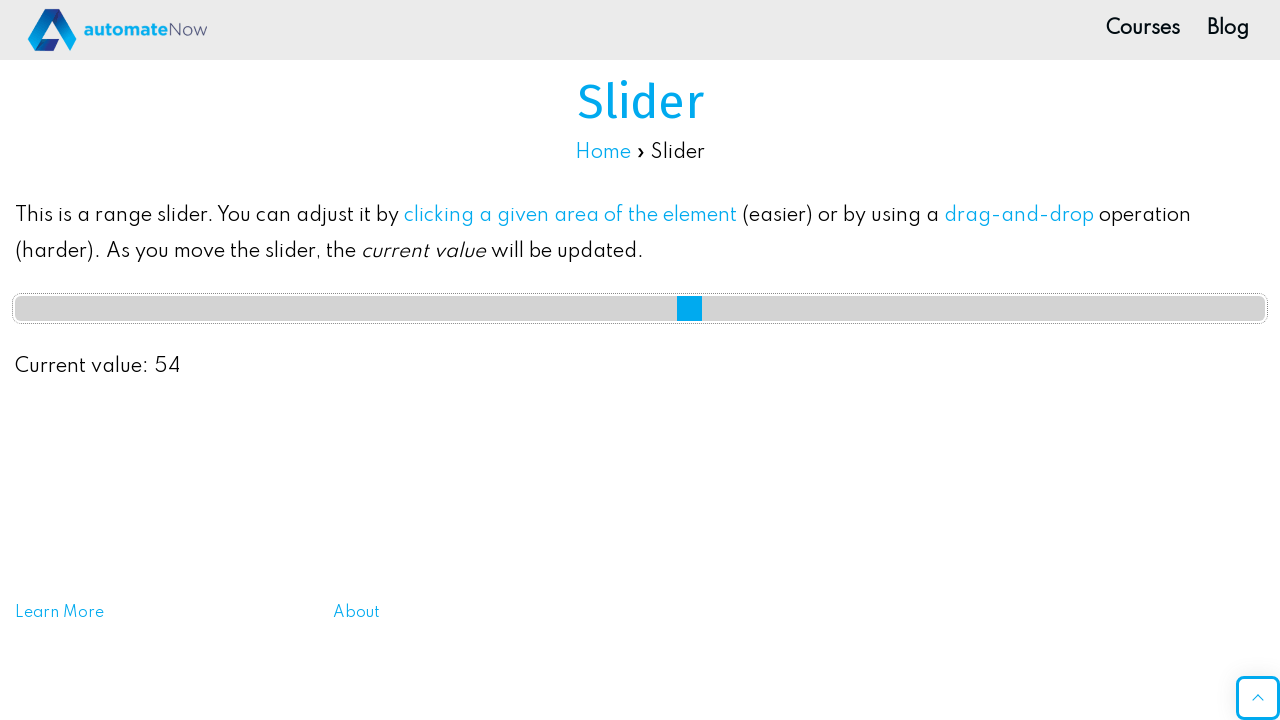

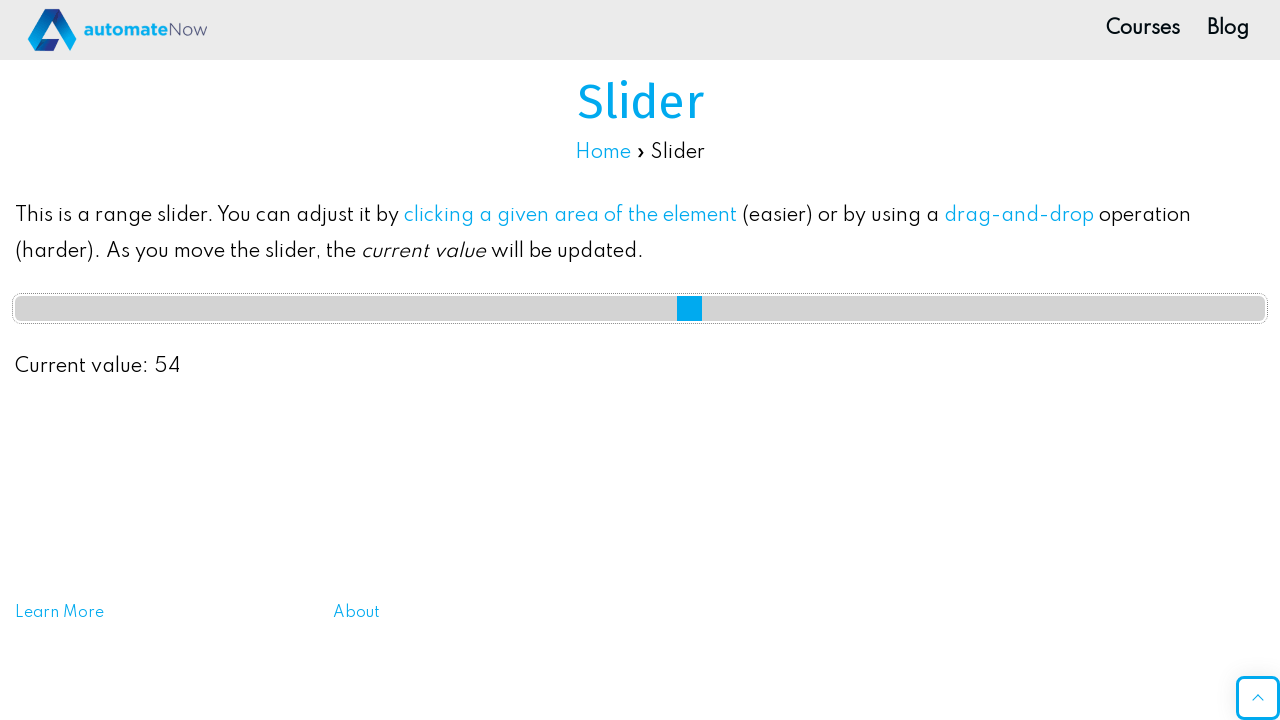